Tests e-commerce functionality on BStack Demo site by filtering products by Apple brand, adding an iPhone product to the cart, and verifying the cart displays the correct item.

Starting URL: https://bstackdemo.com/

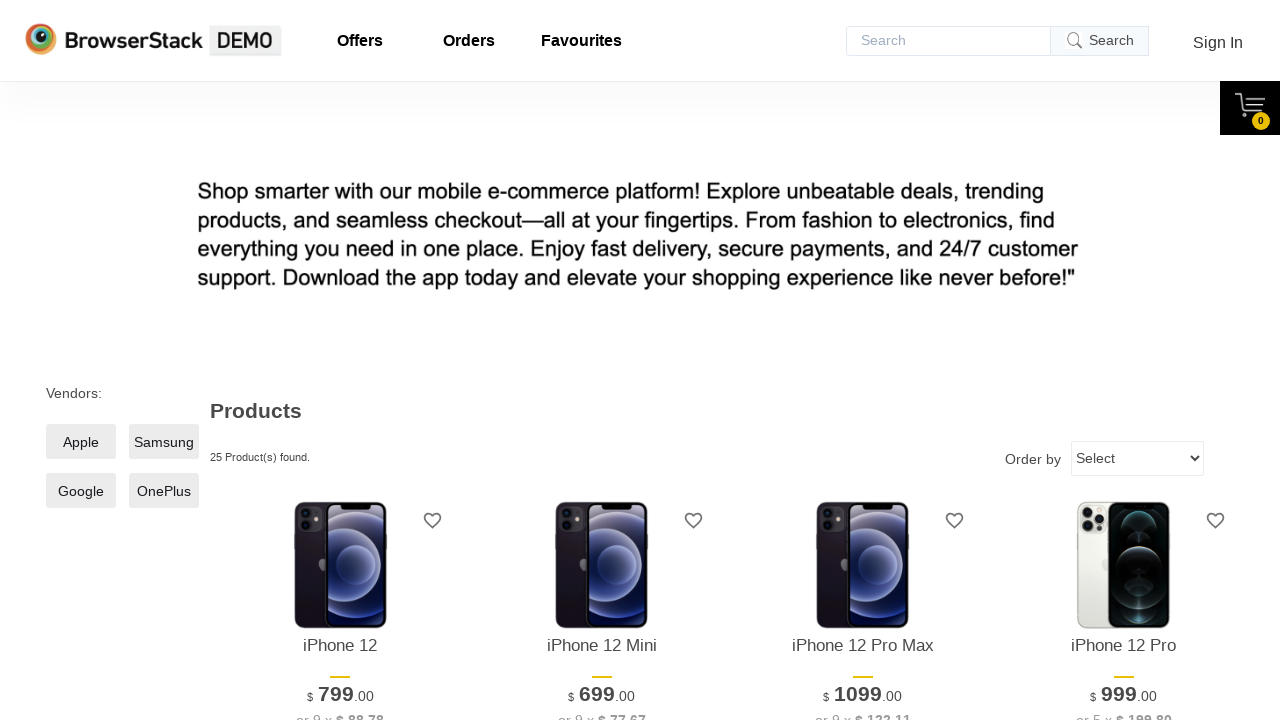

Page loaded with correct title 'StackDemo'
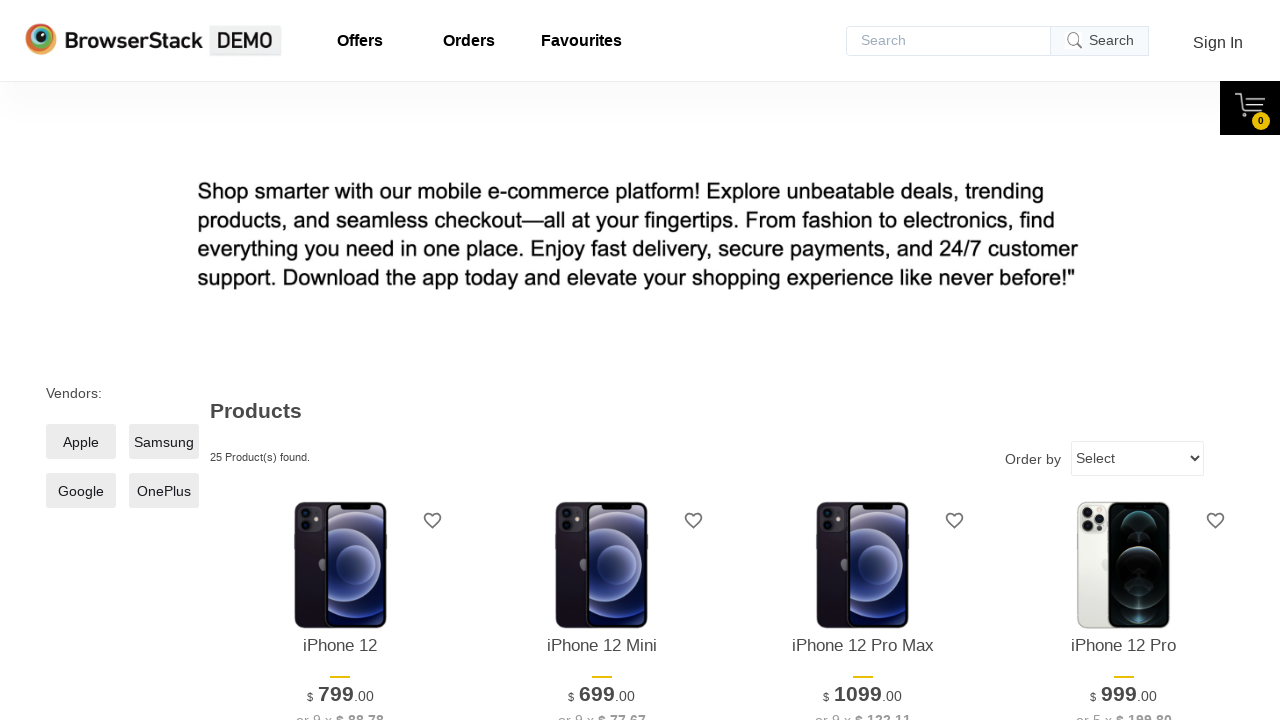

Clicked Apple products filter checkbox at (81, 442) on xpath=//*[@id="__next"]/div/div/main/div[1]/div[1]/label/span
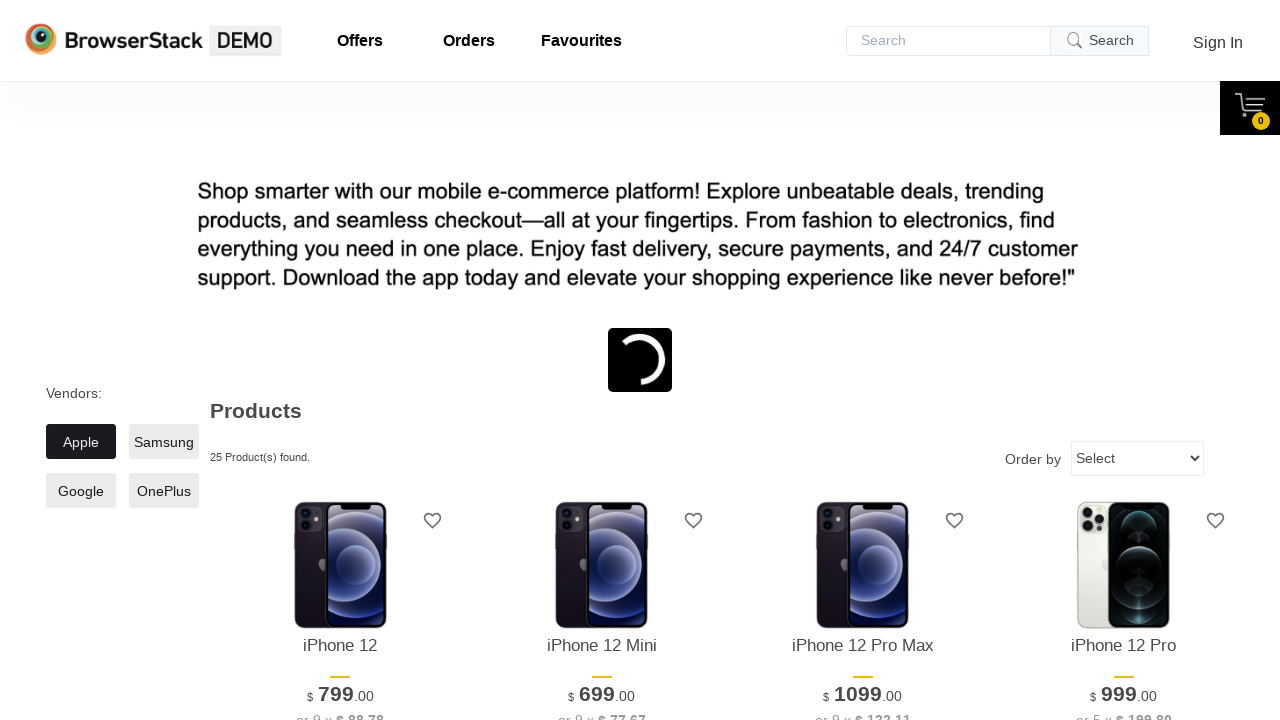

First product loaded on page
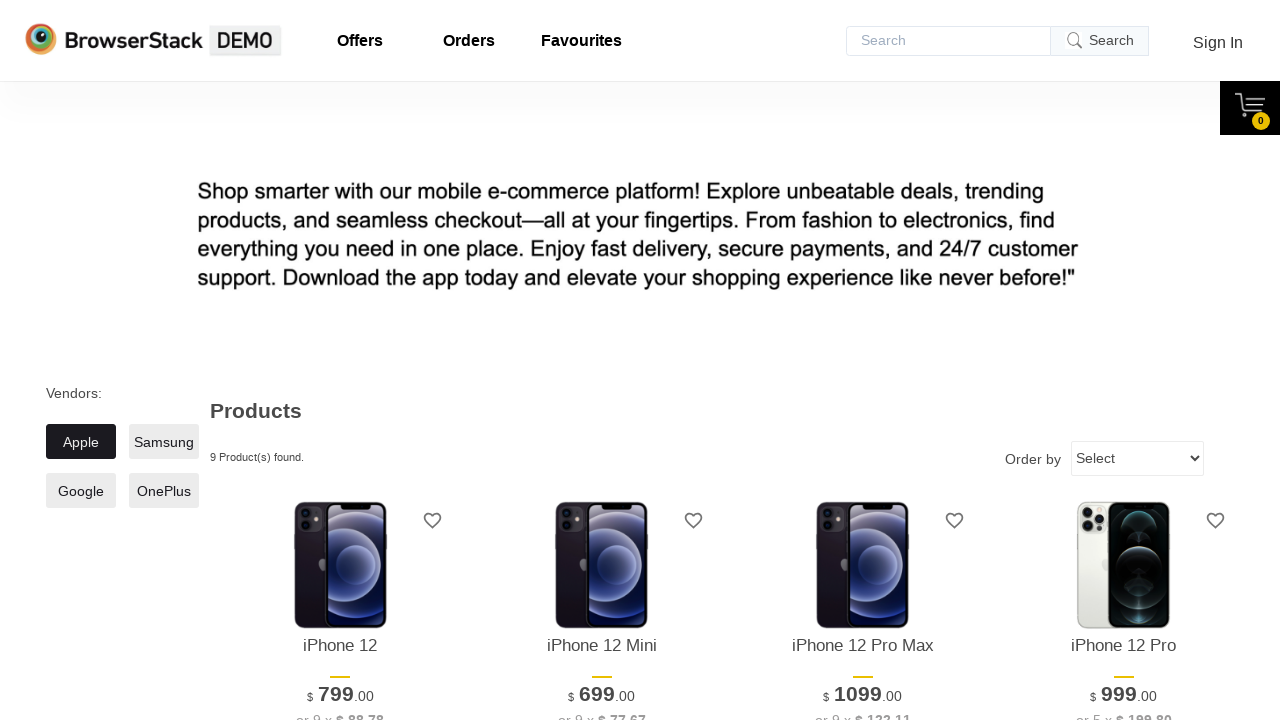

Retrieved first product name: iPhone 12
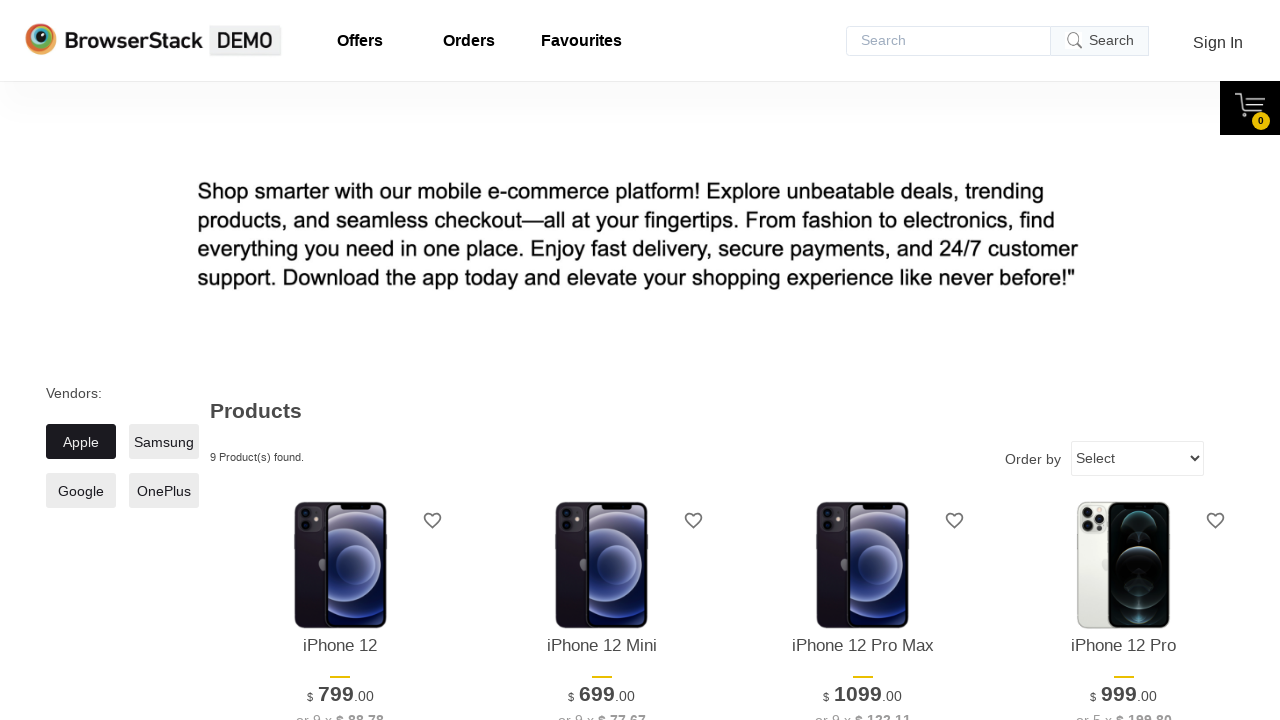

Clicked 'Add to cart' button for first product at (340, 361) on xpath=//*[@id="1"]/div[4]
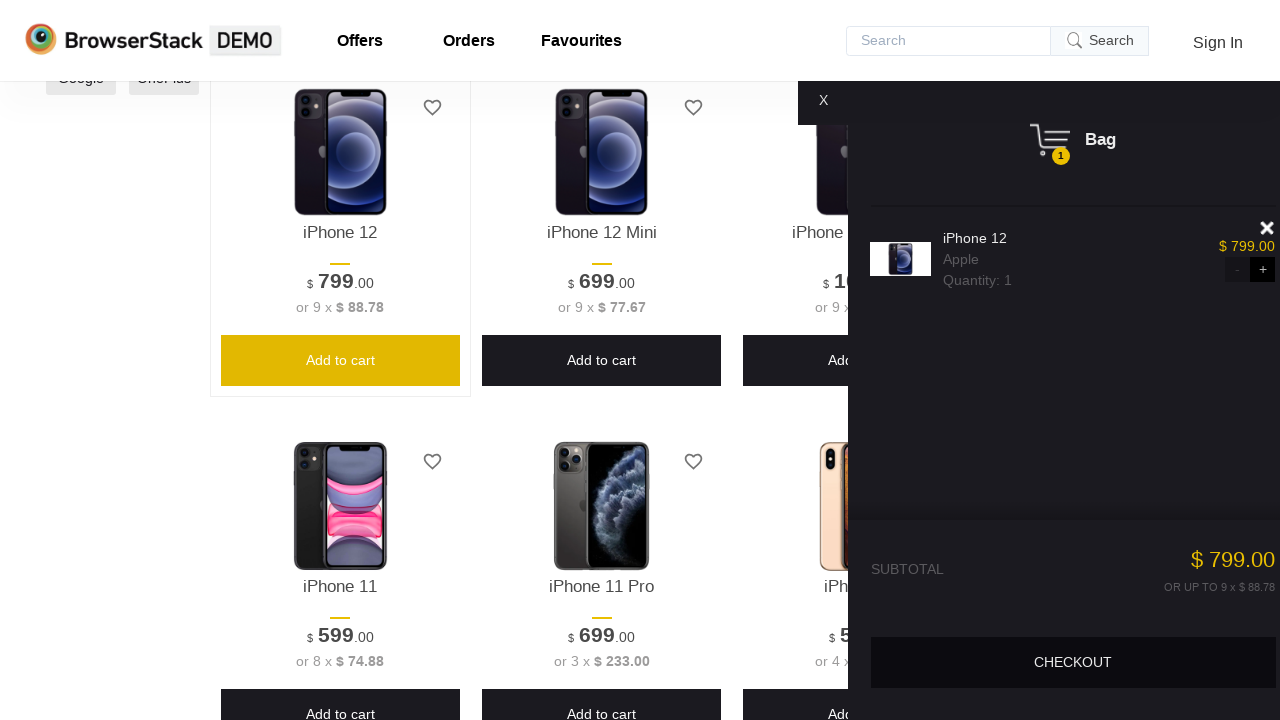

Cart pane became visible
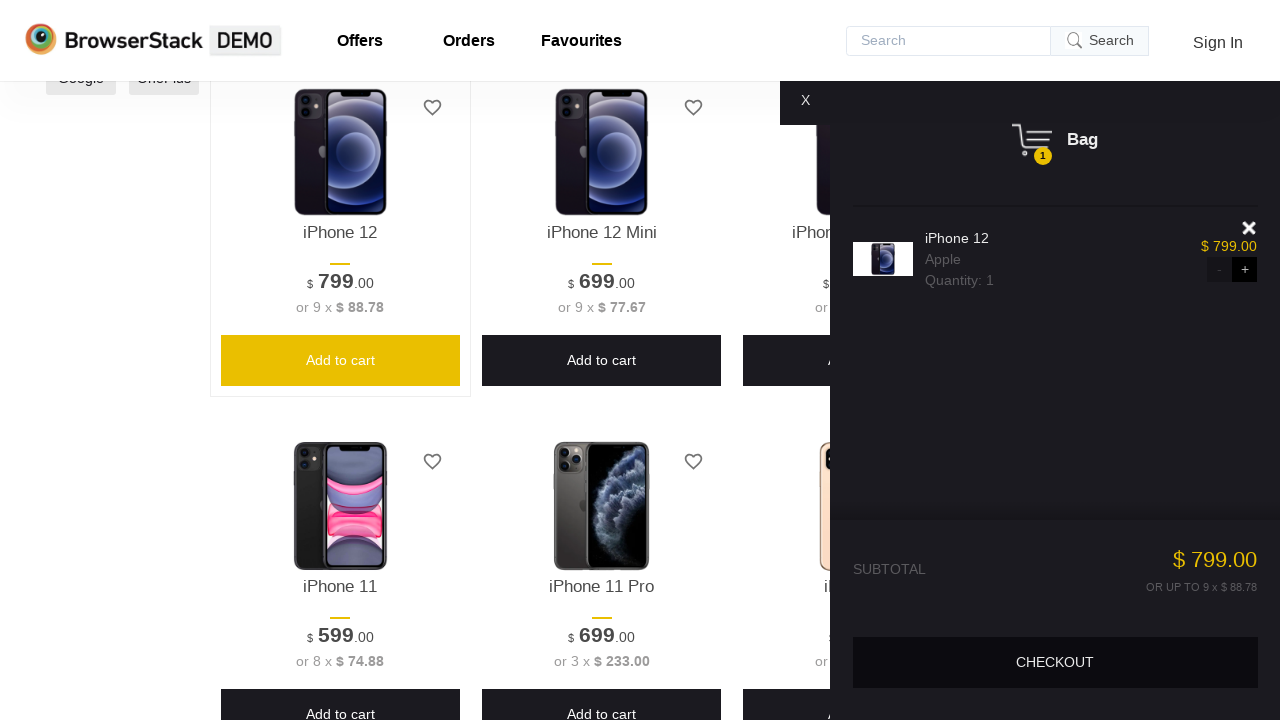

Cart item details loaded
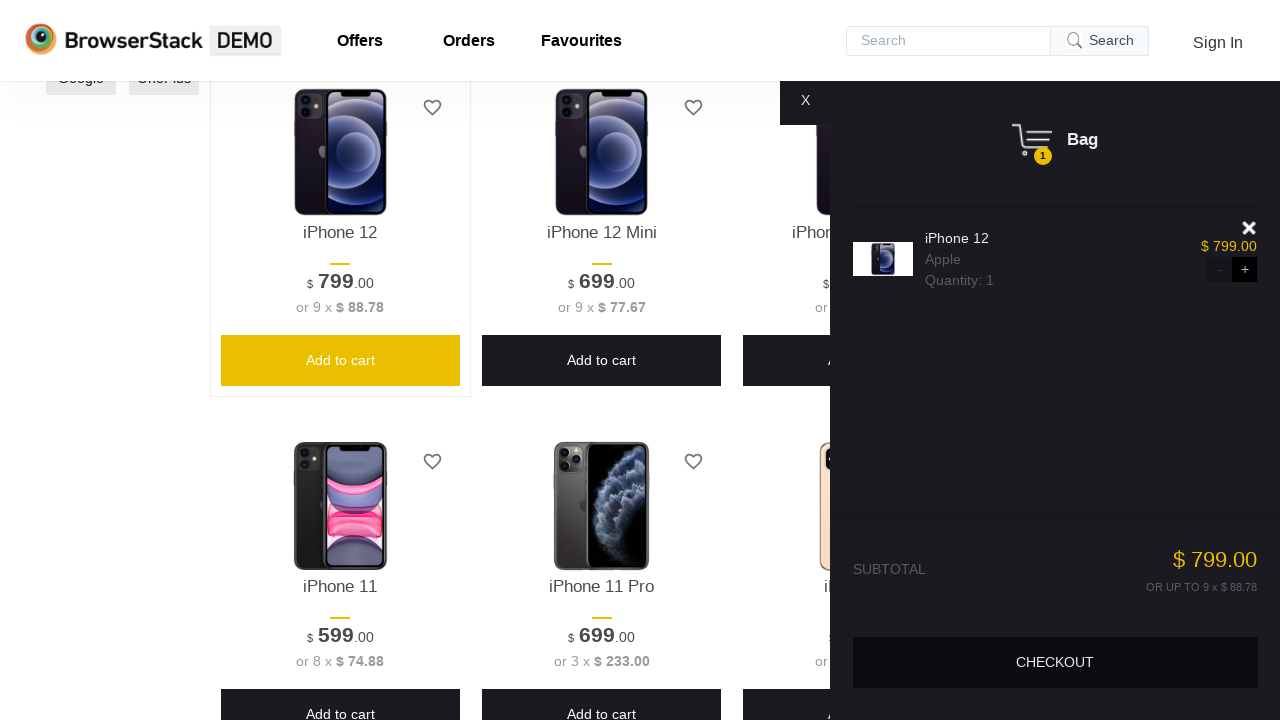

Retrieved product name from cart: iPhone 12
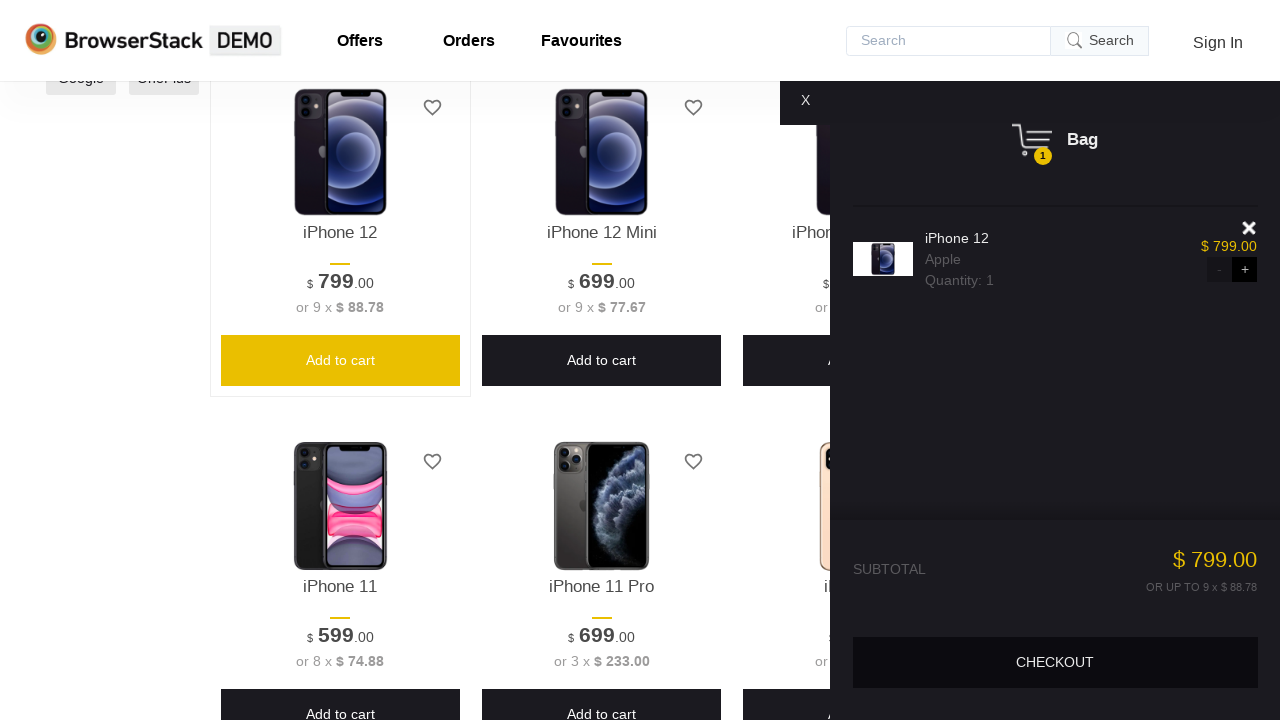

Verified product in cart matches product on page: iPhone 12
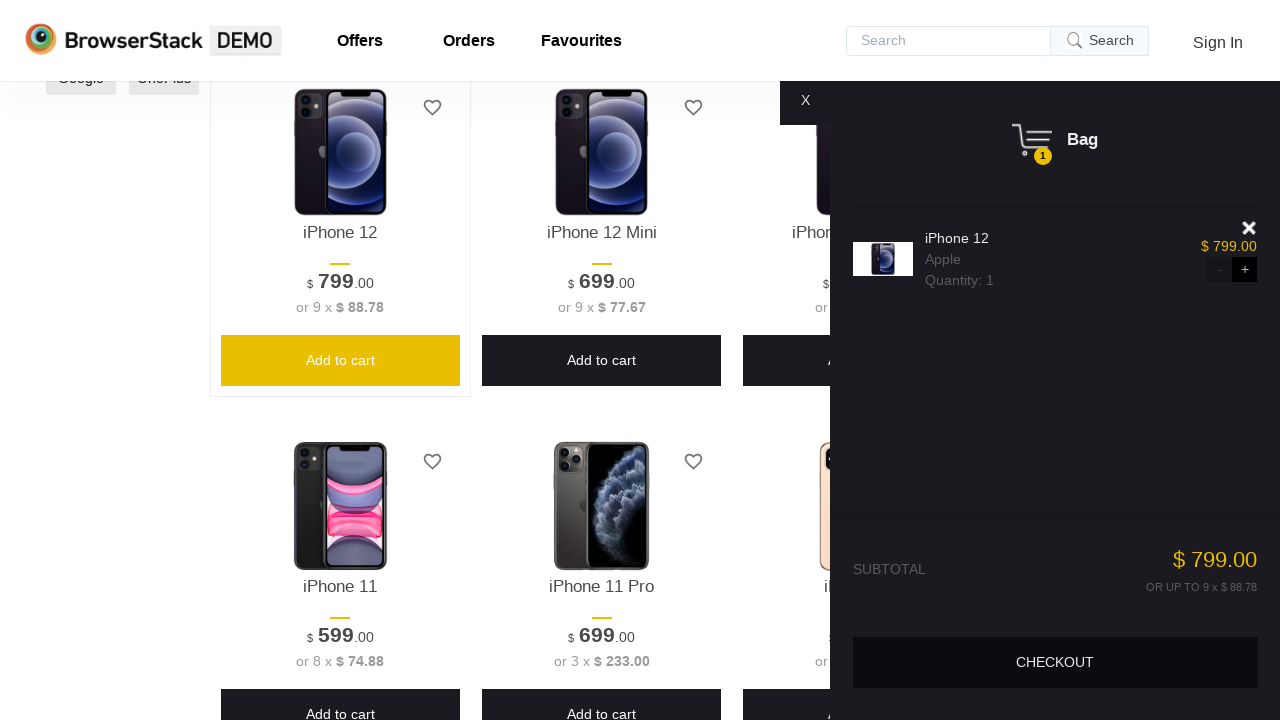

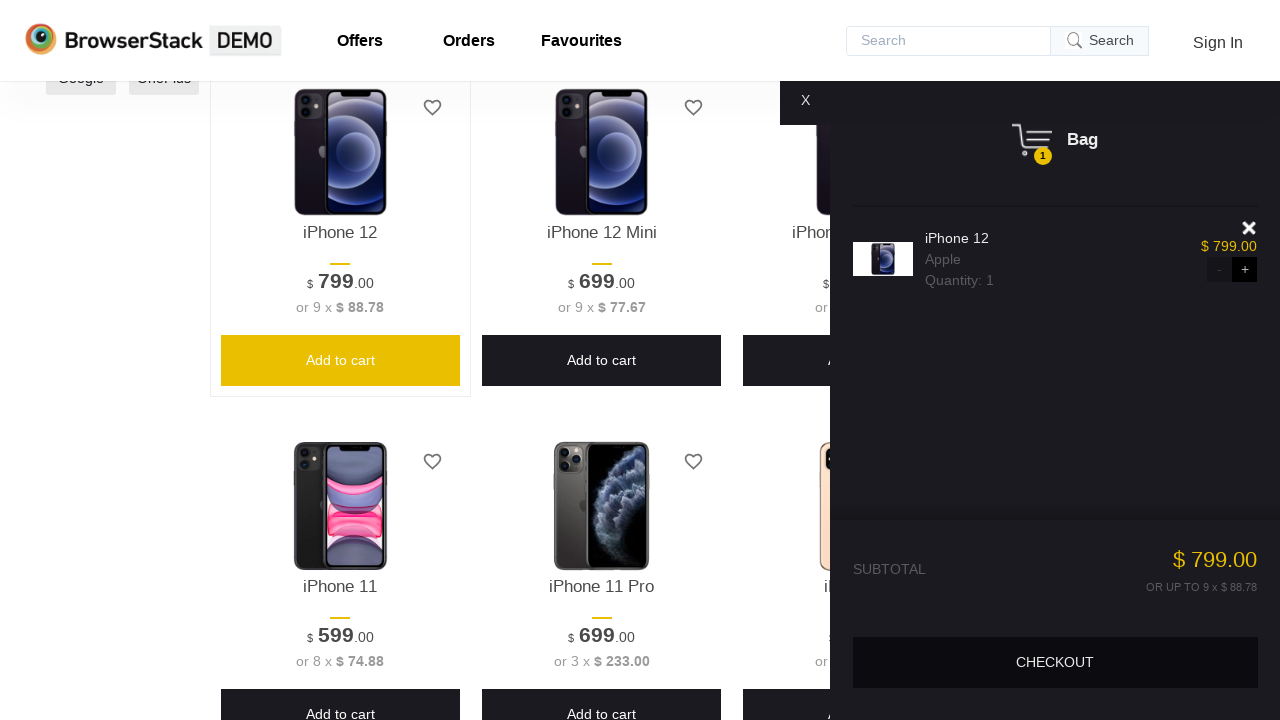